Navigates to JPL Space images page and clicks the button to view the full featured image.

Starting URL: https://data-class-jpl-space.s3.amazonaws.com/JPL_Space/index.html

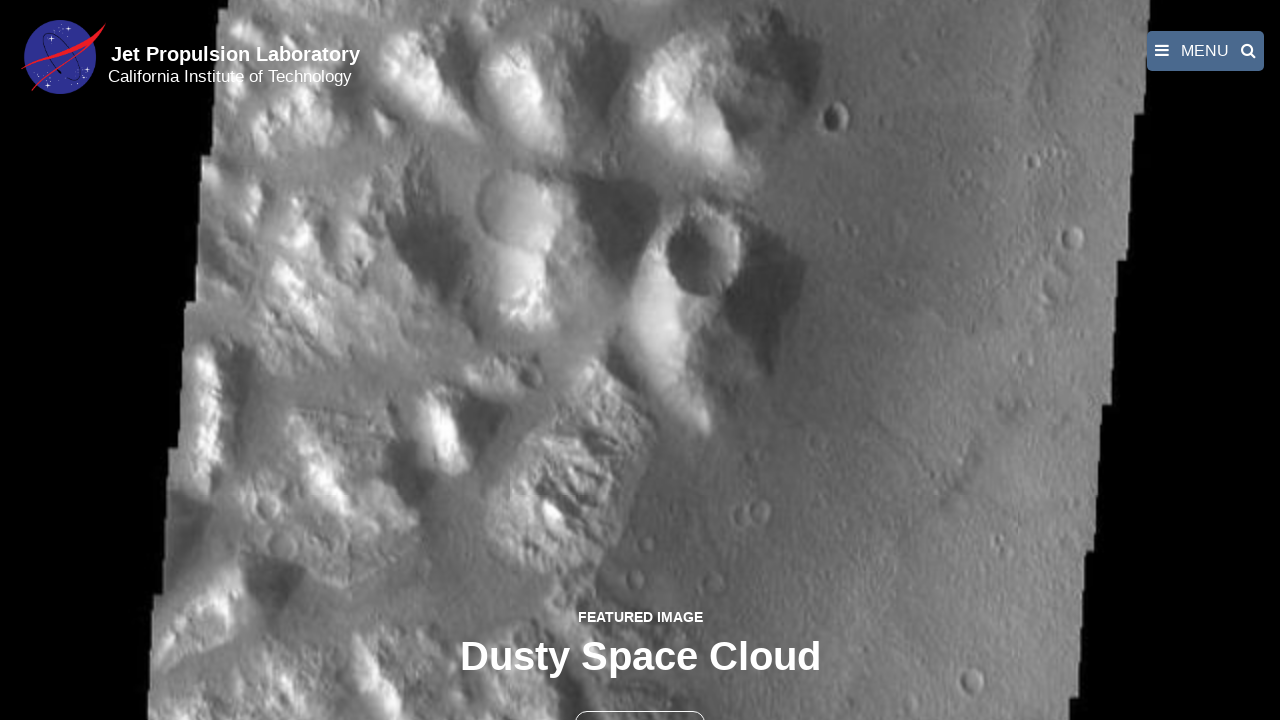

Navigated to JPL Space images page
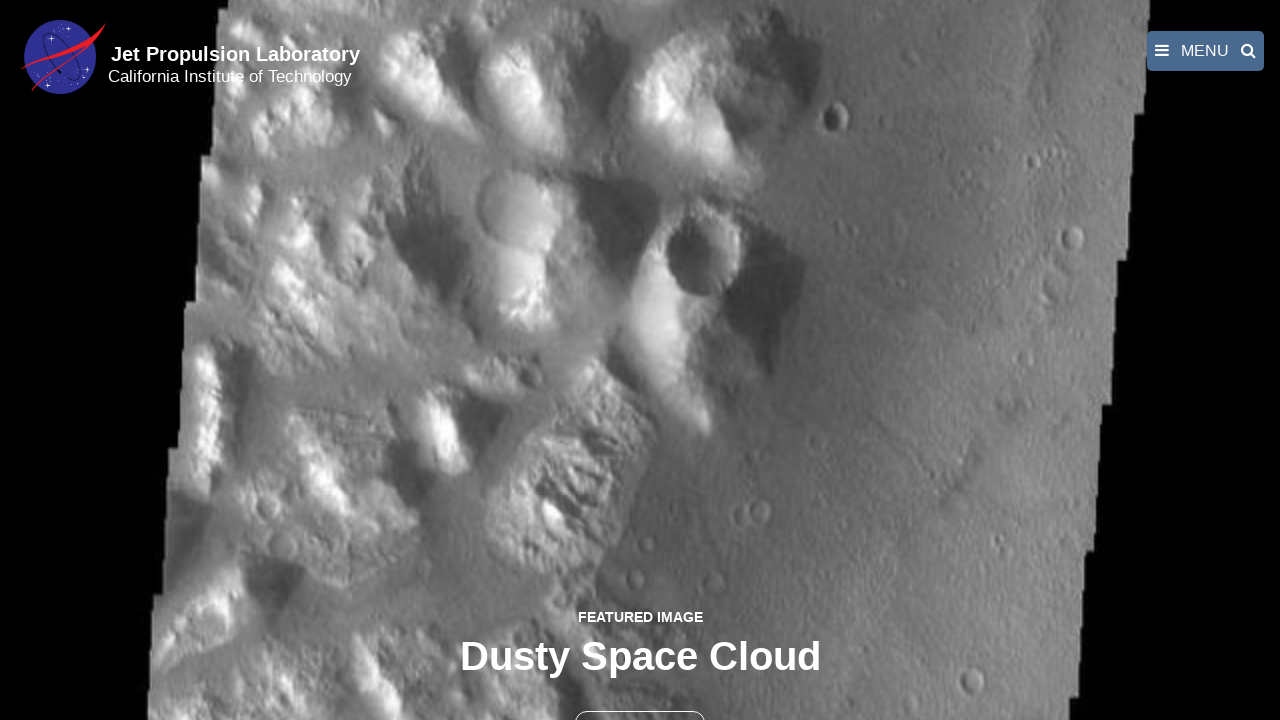

Clicked the button to view full featured image at (640, 699) on button >> nth=1
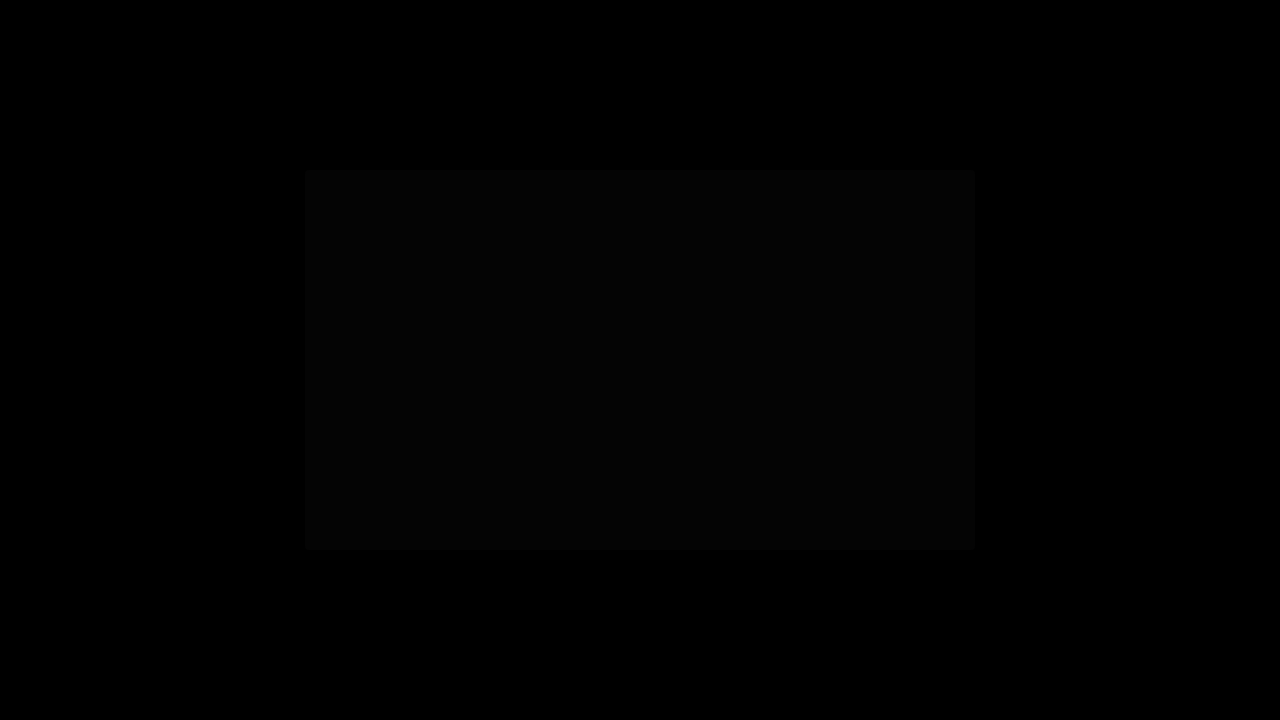

Full featured image loaded in fancybox
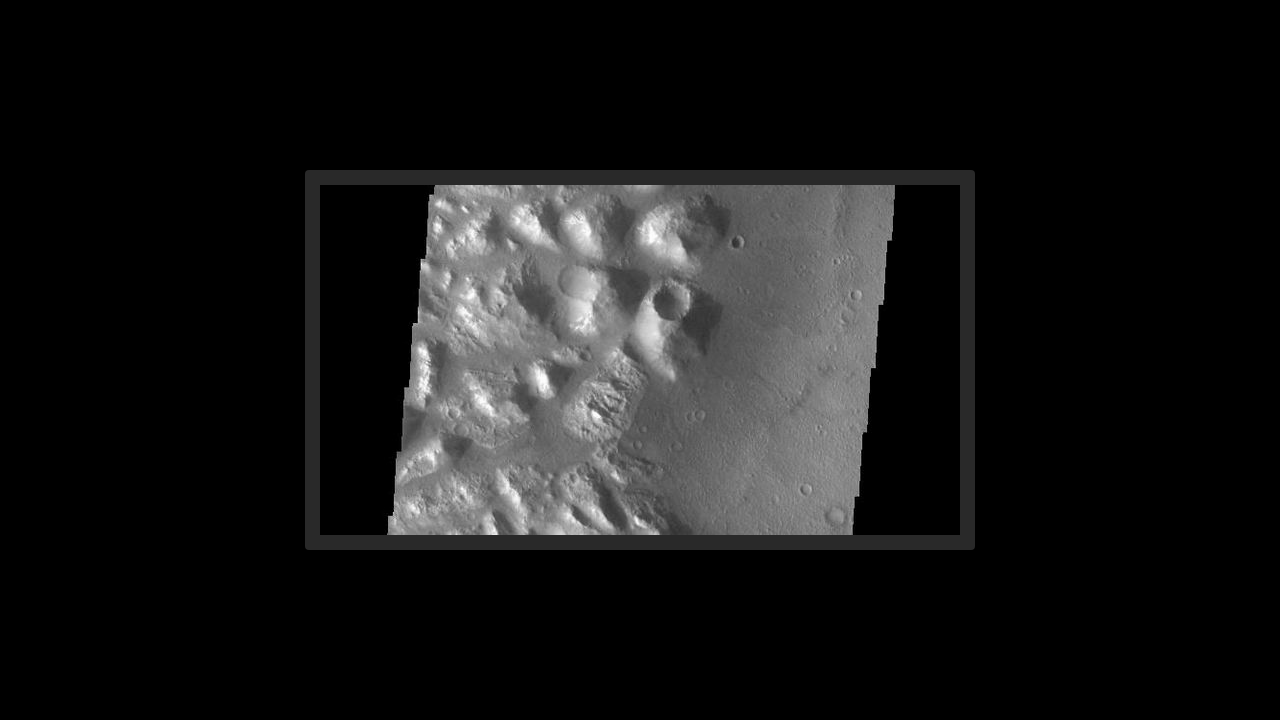

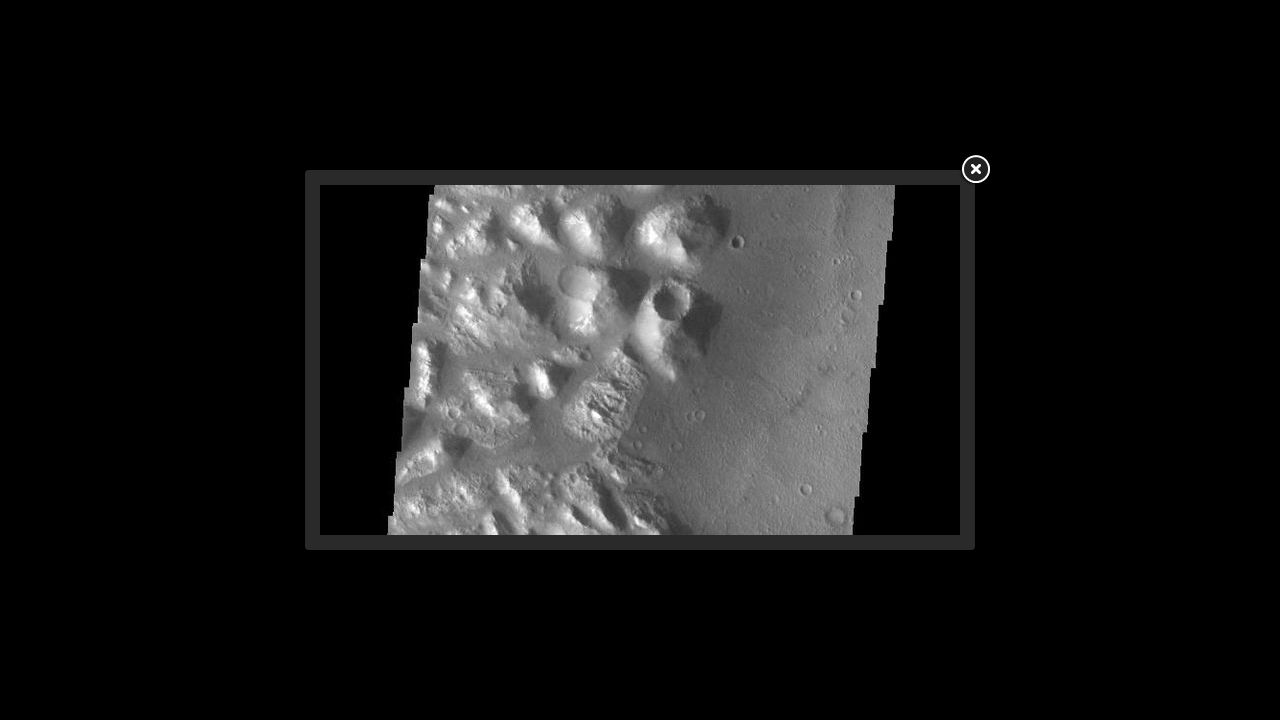